Basic browser launch test that navigates to the OrangeHRM demo site and verifies page information (title, URL, page source) is accessible.

Starting URL: https://opensource-demo.orangehrmlive.com/

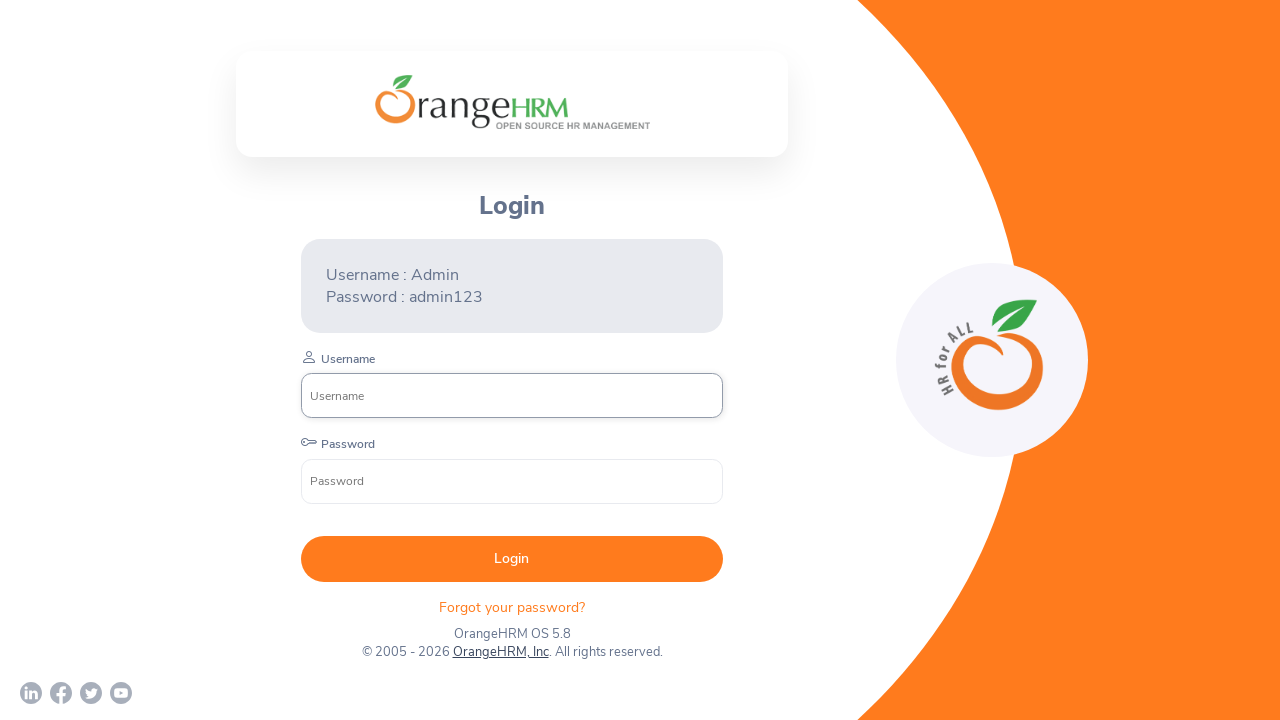

Waited for page to reach domcontentloaded state
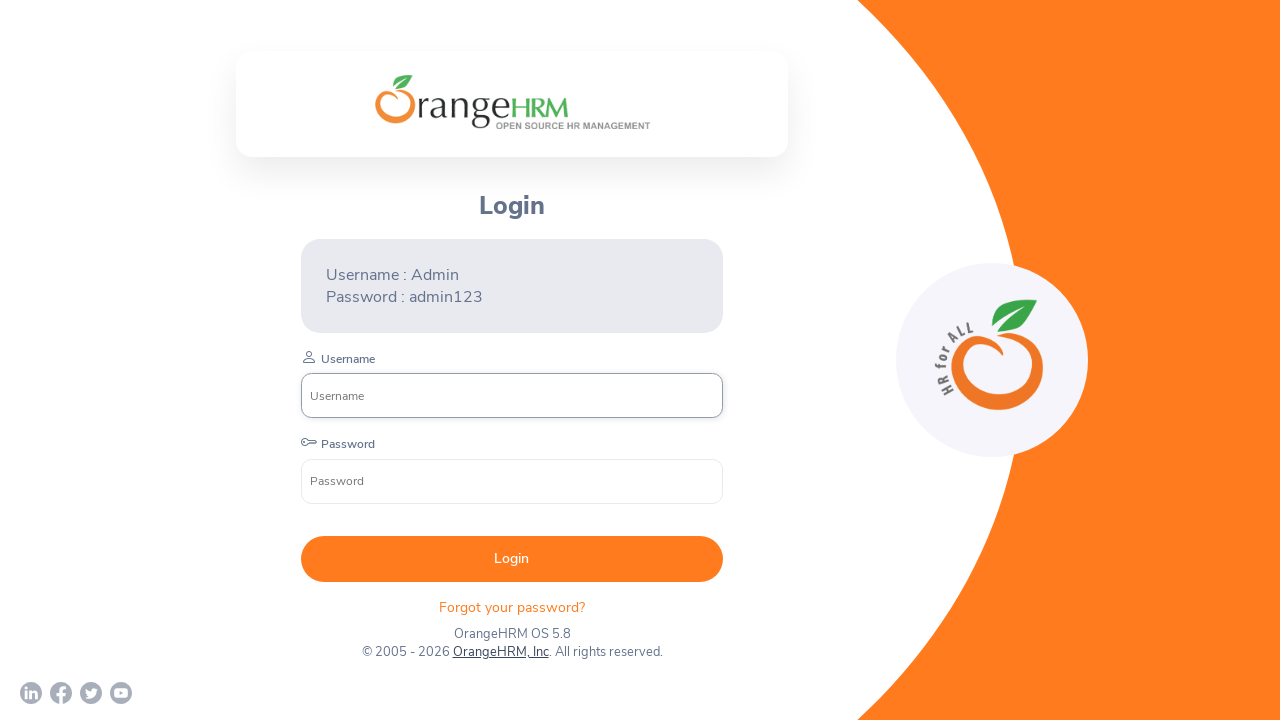

Retrieved page title: 'OrangeHRM'
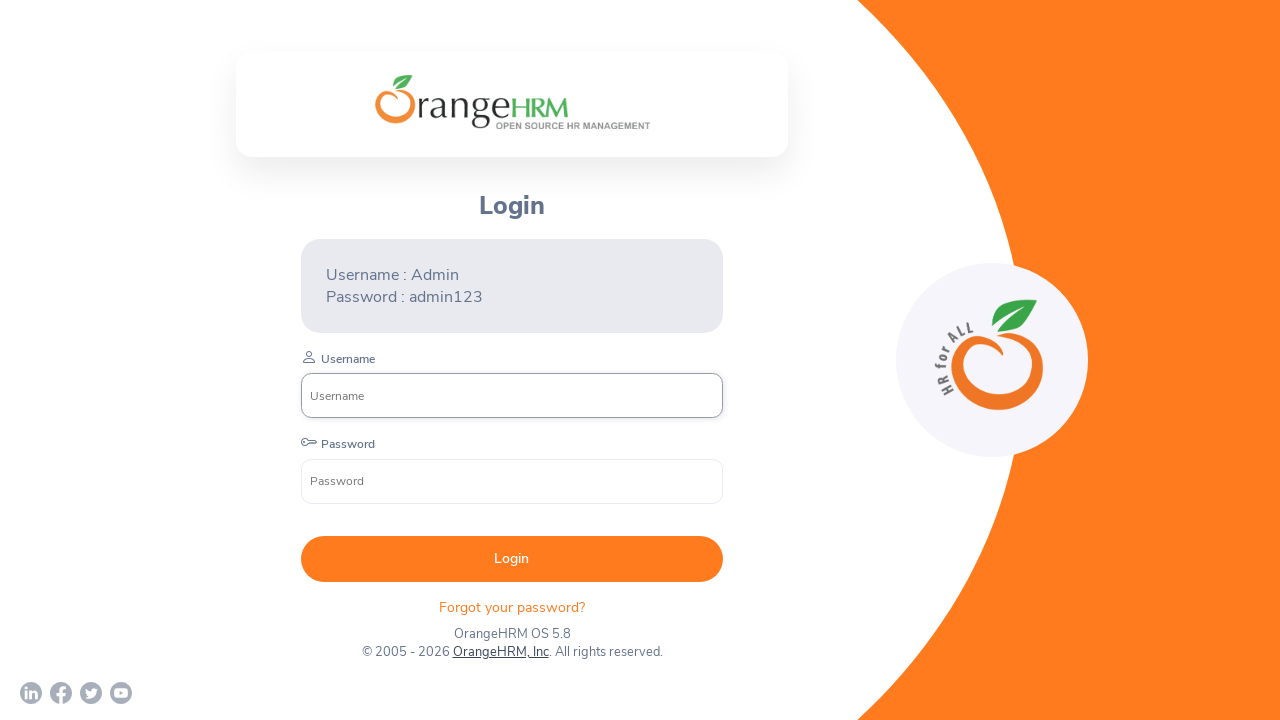

Retrieved current URL: 'https://opensource-demo.orangehrmlive.com/web/index.php/auth/login'
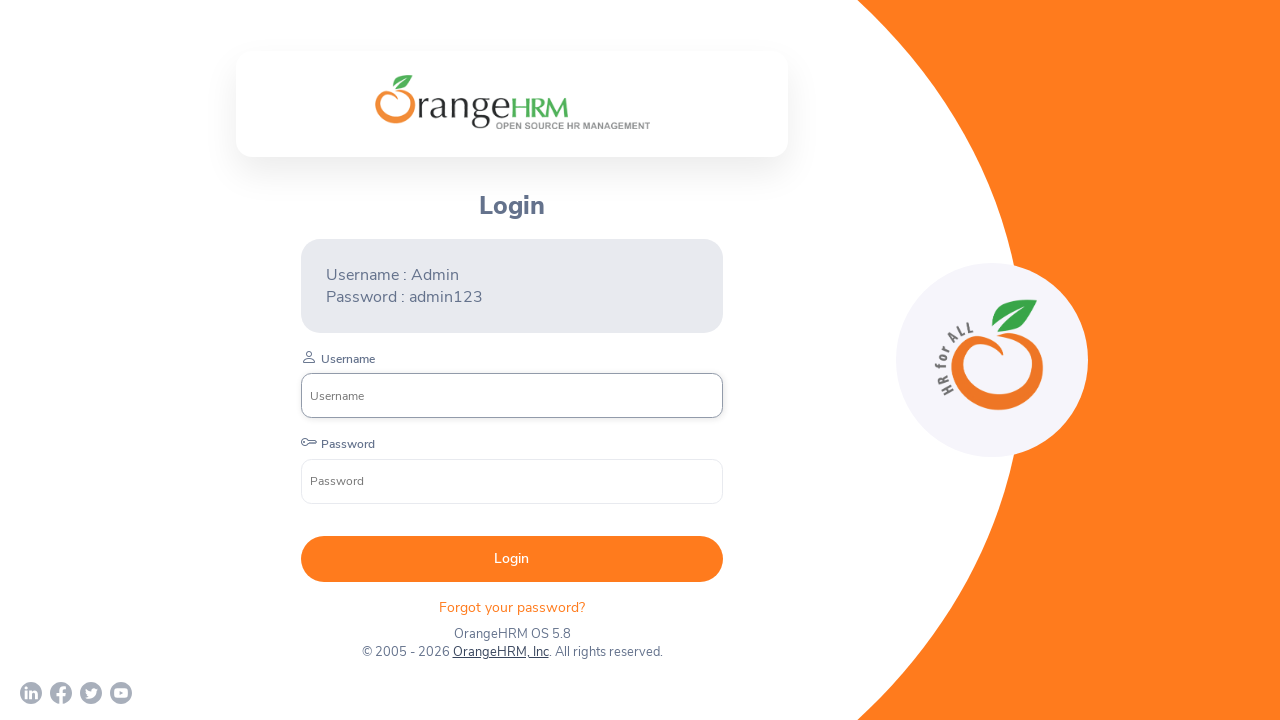

Retrieved page source content
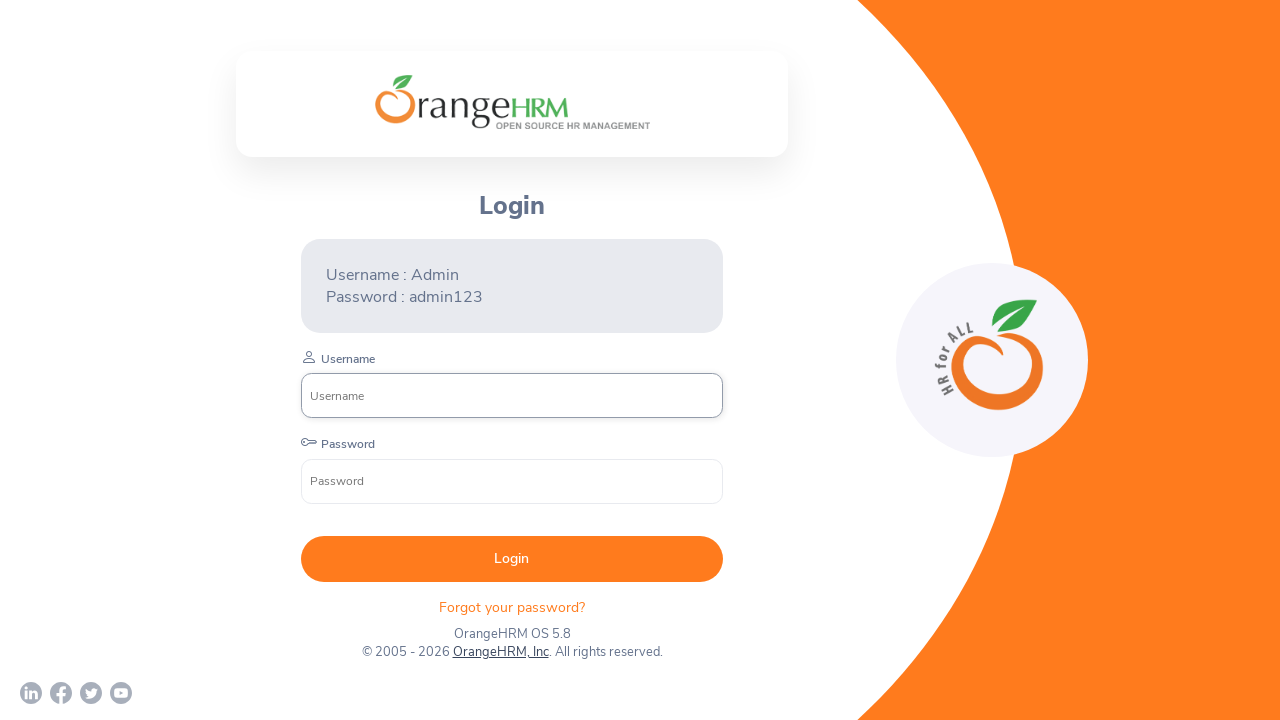

Verified page title is not empty and valid
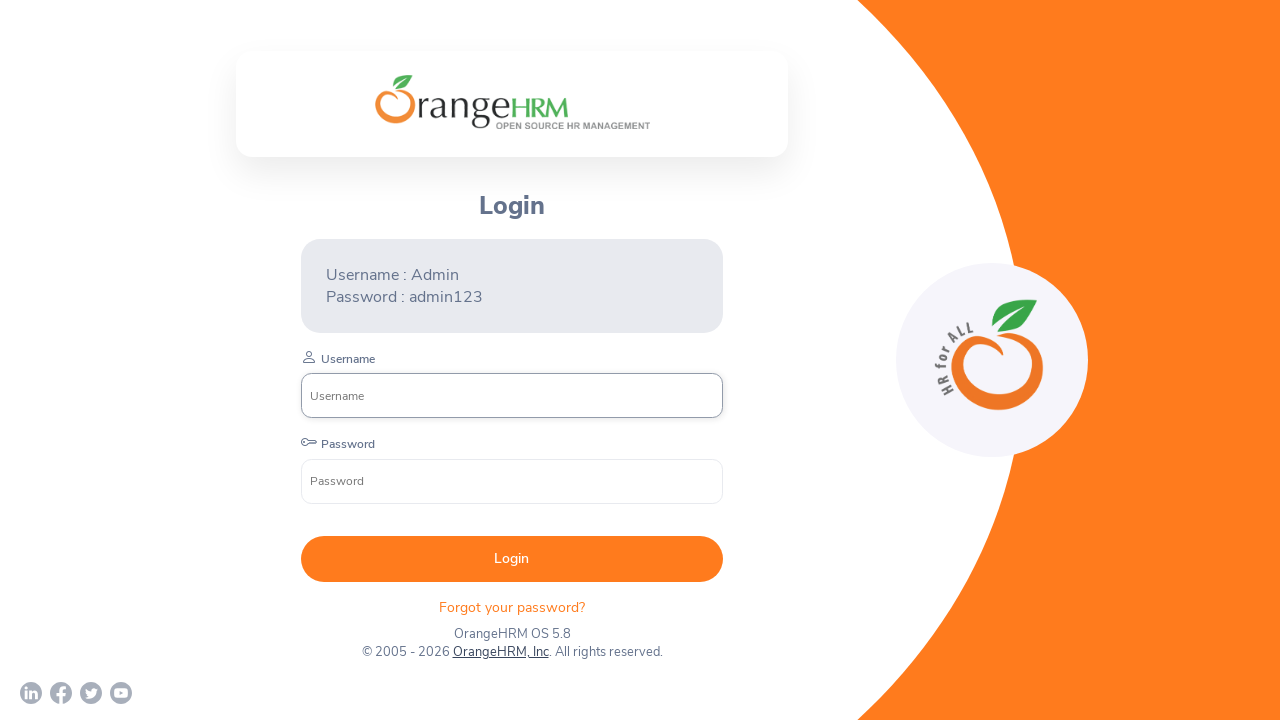

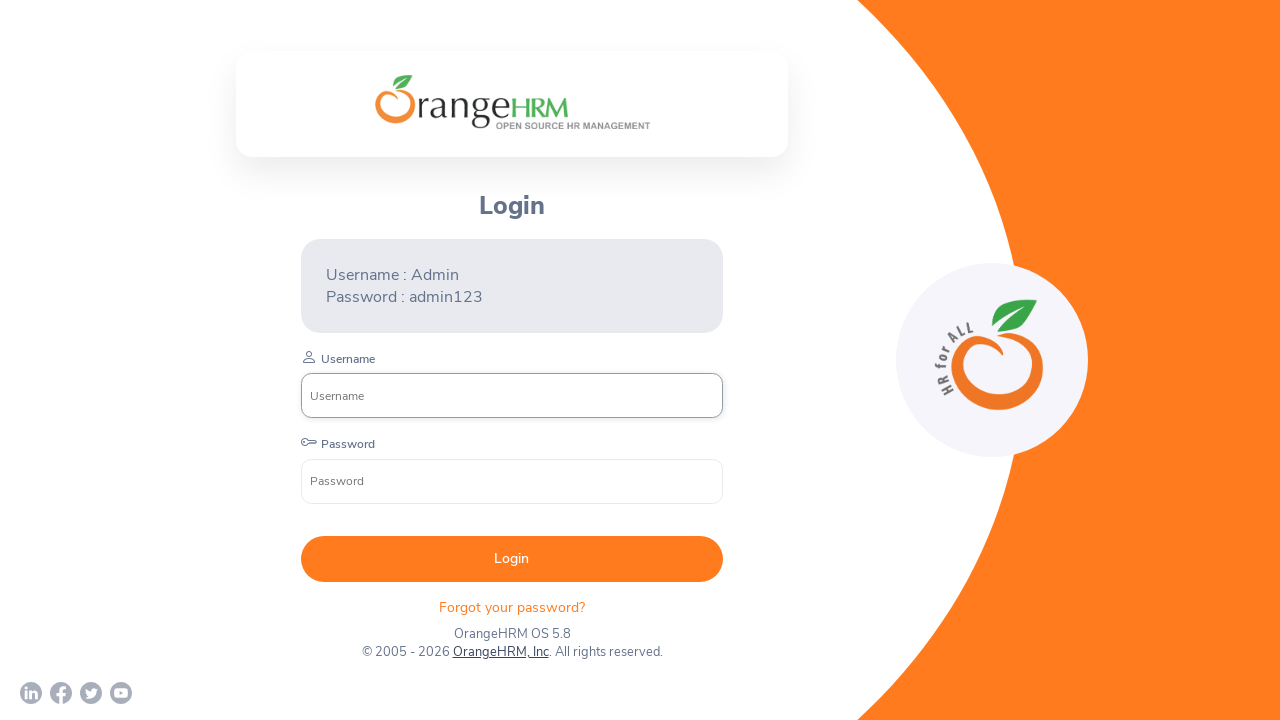